Tests handling multiple browser windows by clicking a button that opens a new tab, waiting for the new page to load, and then closing both tabs.

Starting URL: https://testautomationpractice.blogspot.com/

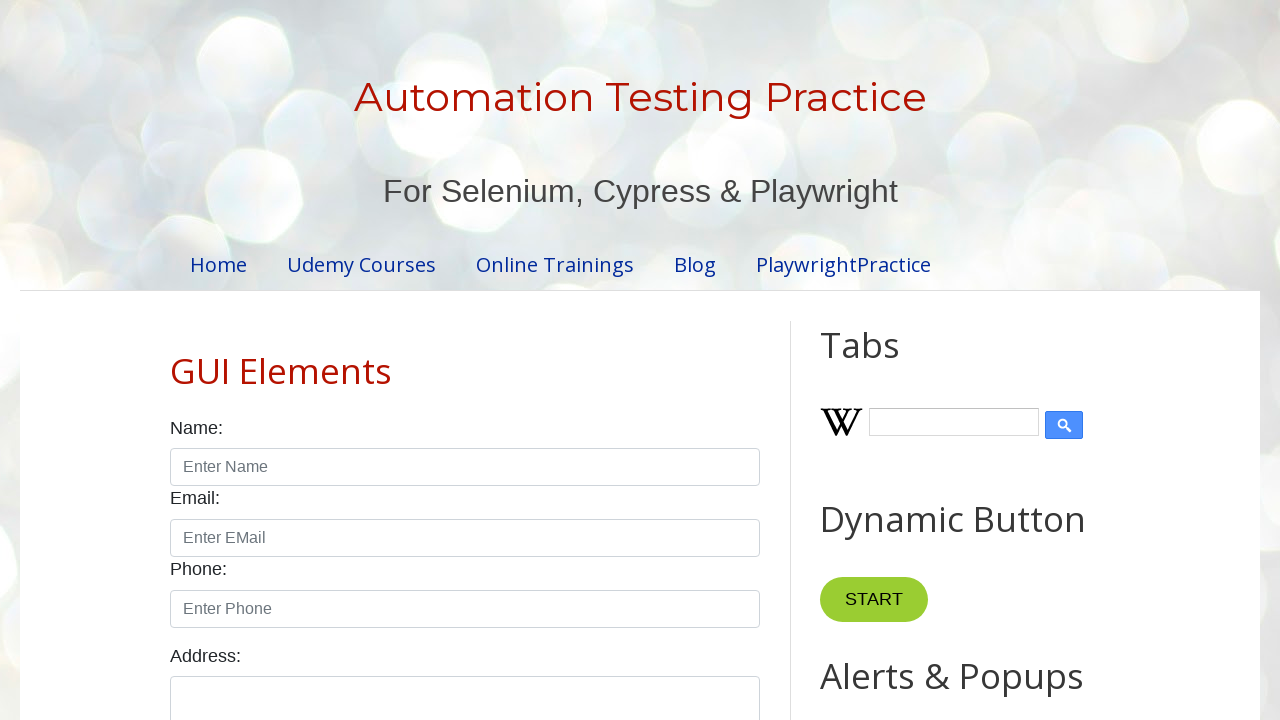

Clicked button to open new tab at (880, 361) on button[onclick="myFunction()"]
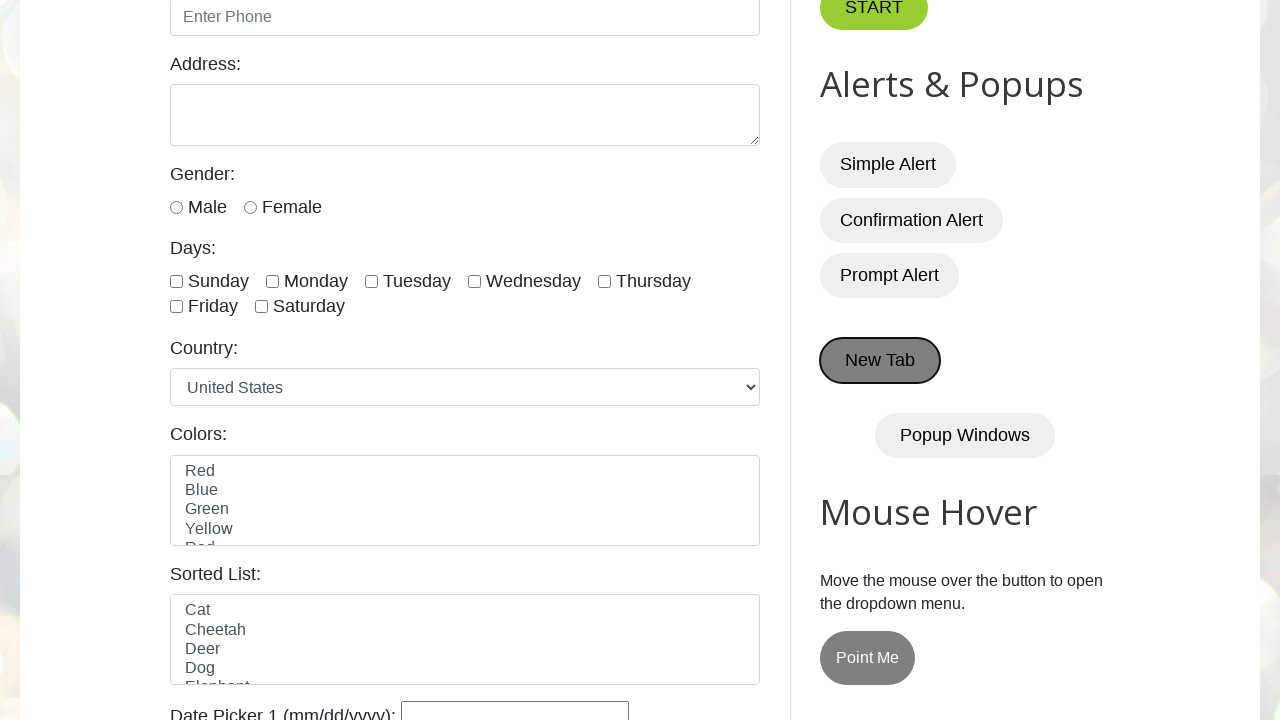

New page/tab opened and captured
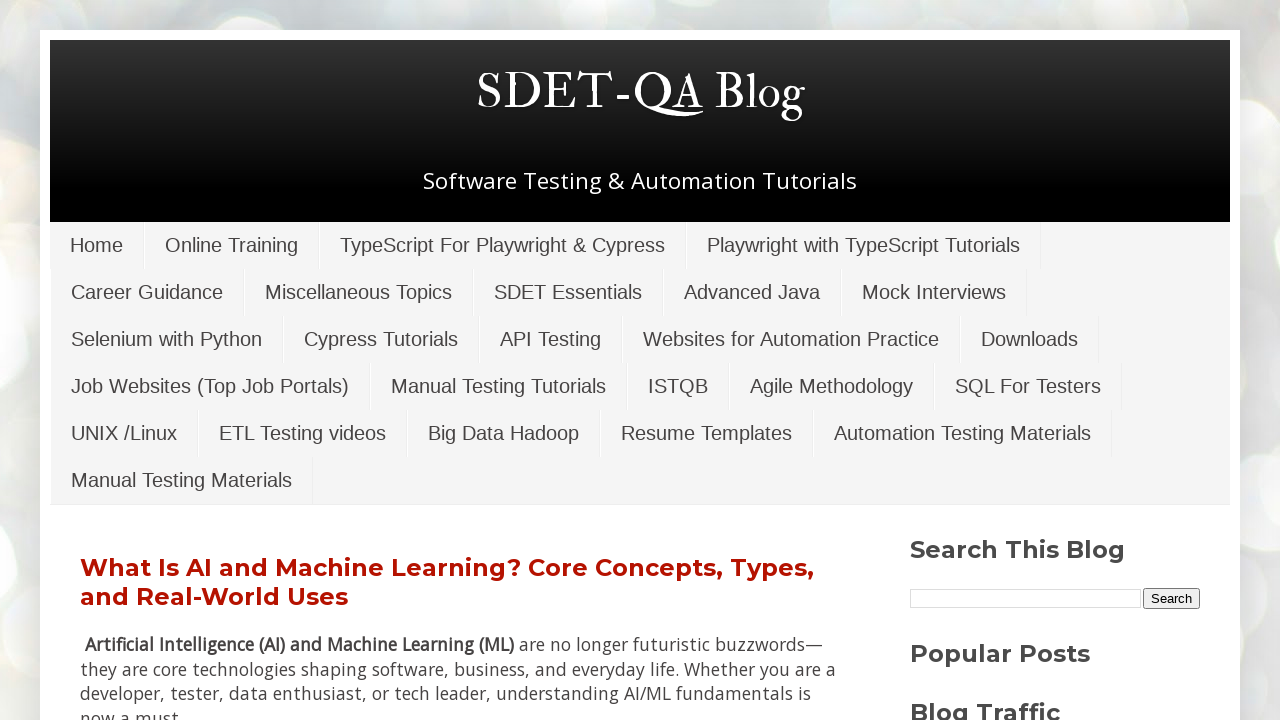

New page fully loaded
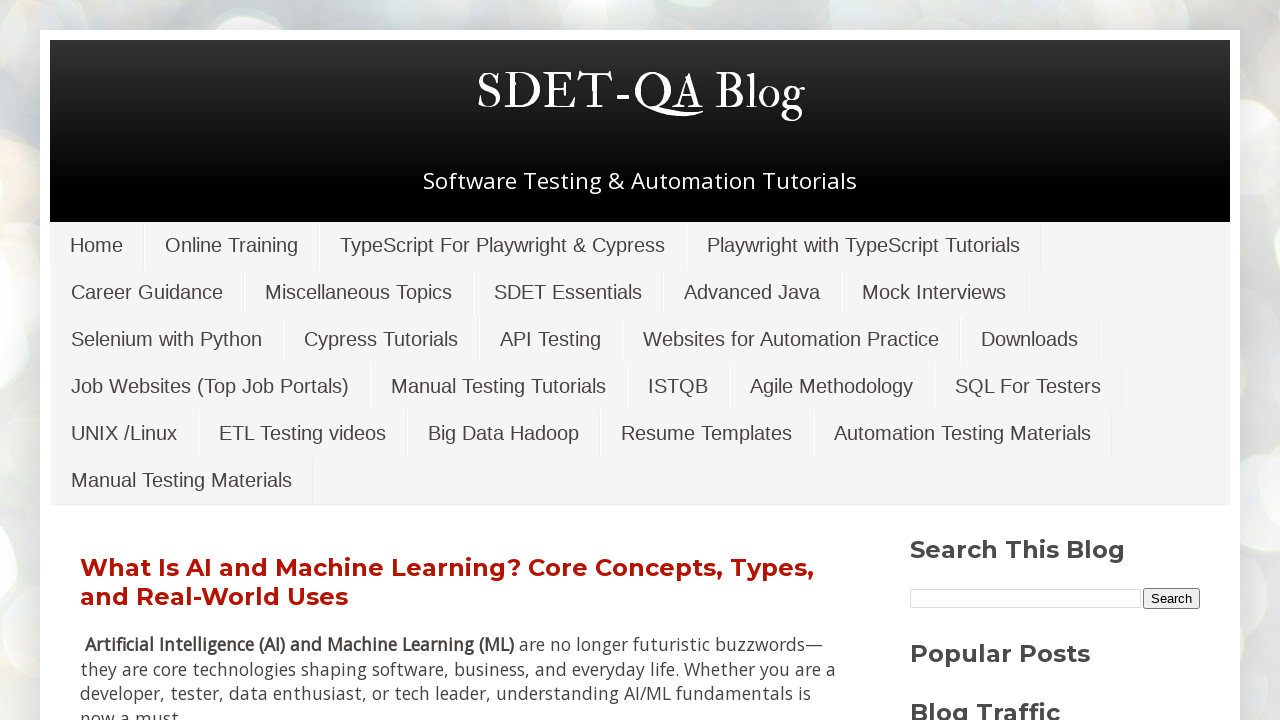

Retrieved new page title: SDET-QA Blog
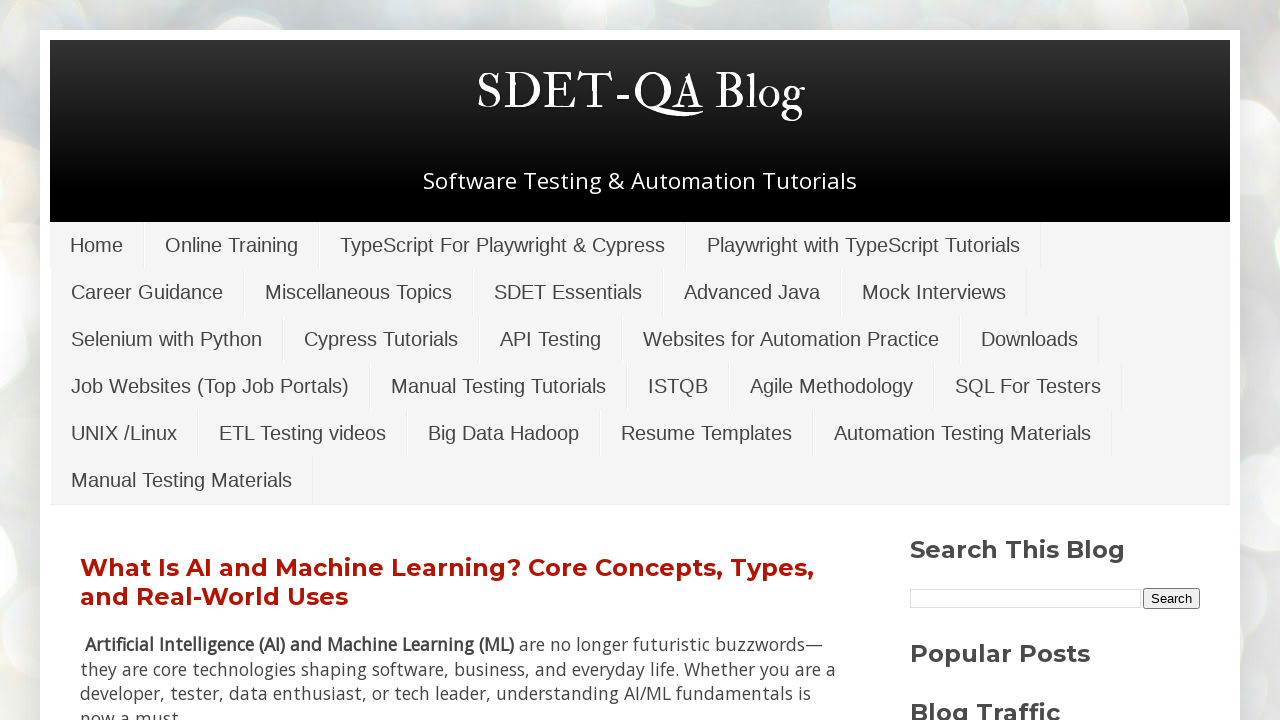

Closed the new tab
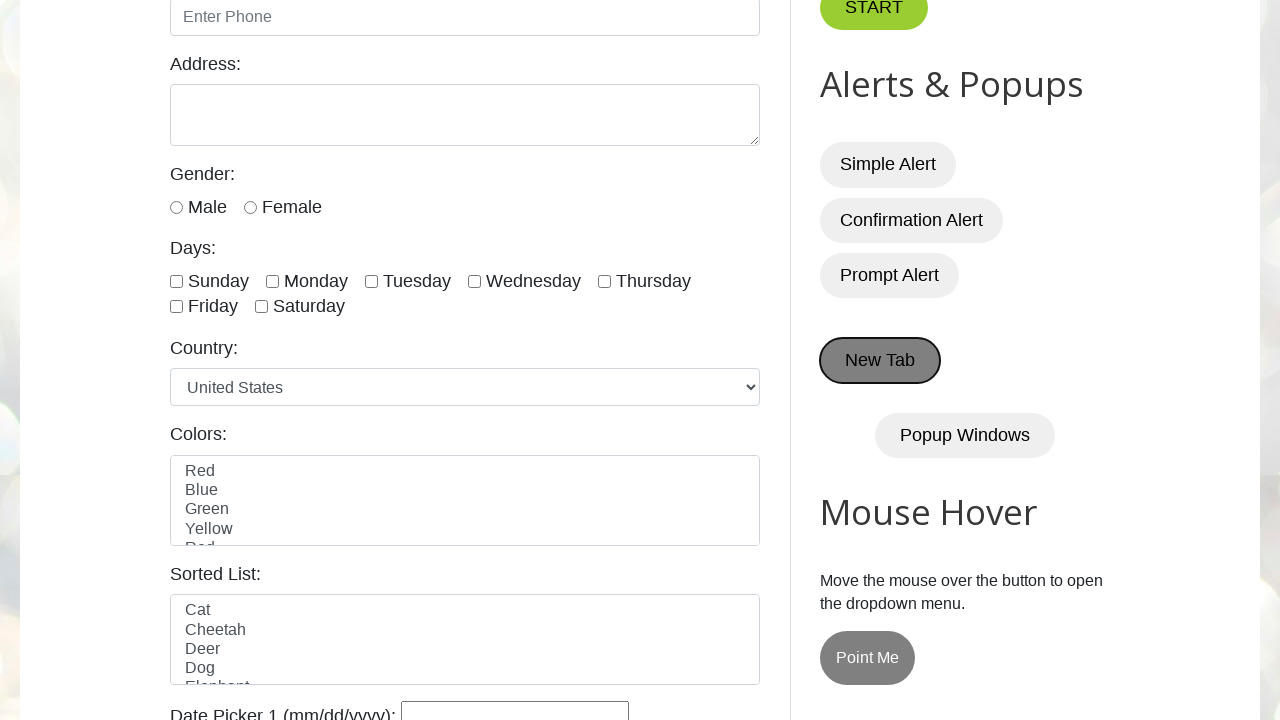

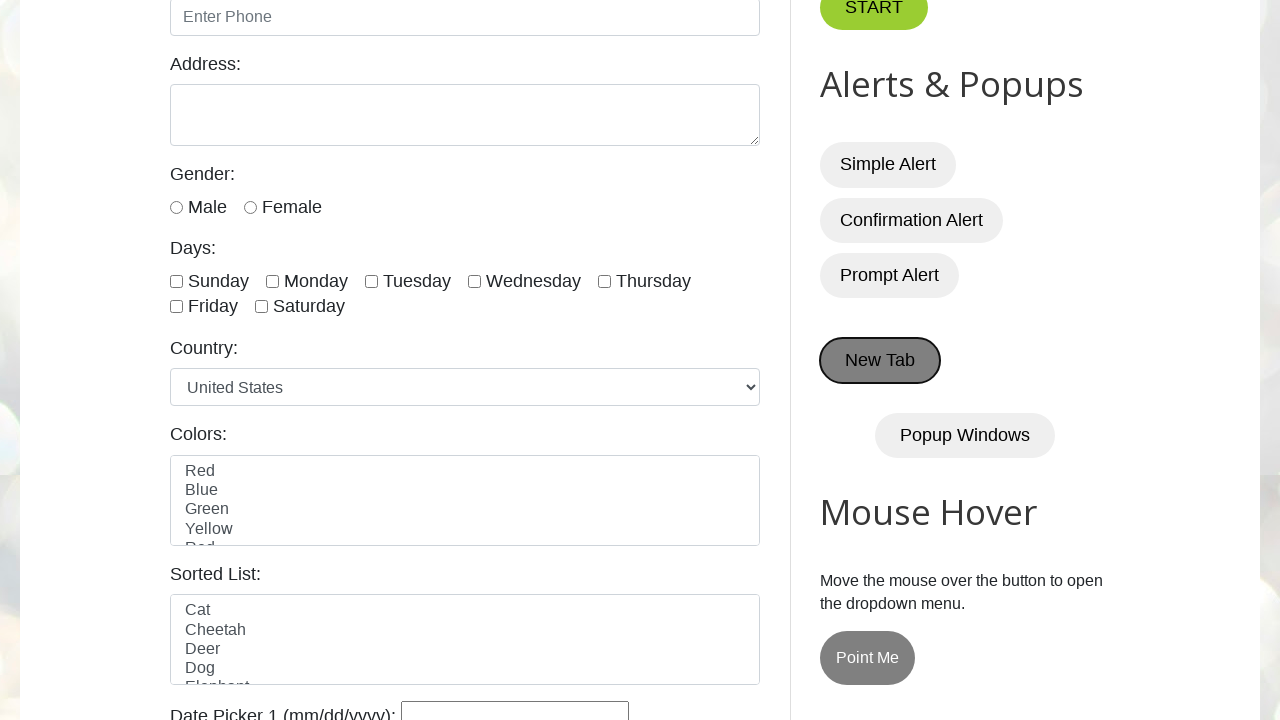